Selects Option 2 from a dropdown menu using value-based selection

Starting URL: https://the-internet.herokuapp.com/dropdown

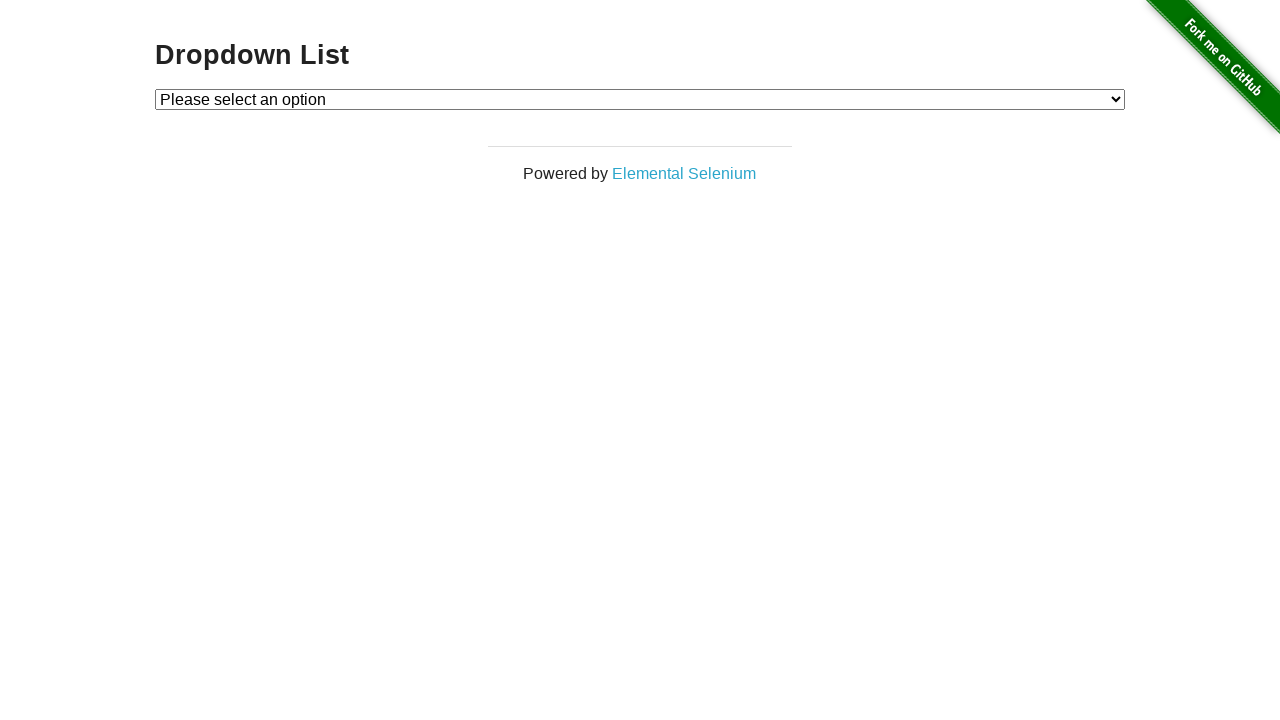

Navigated to dropdown test page
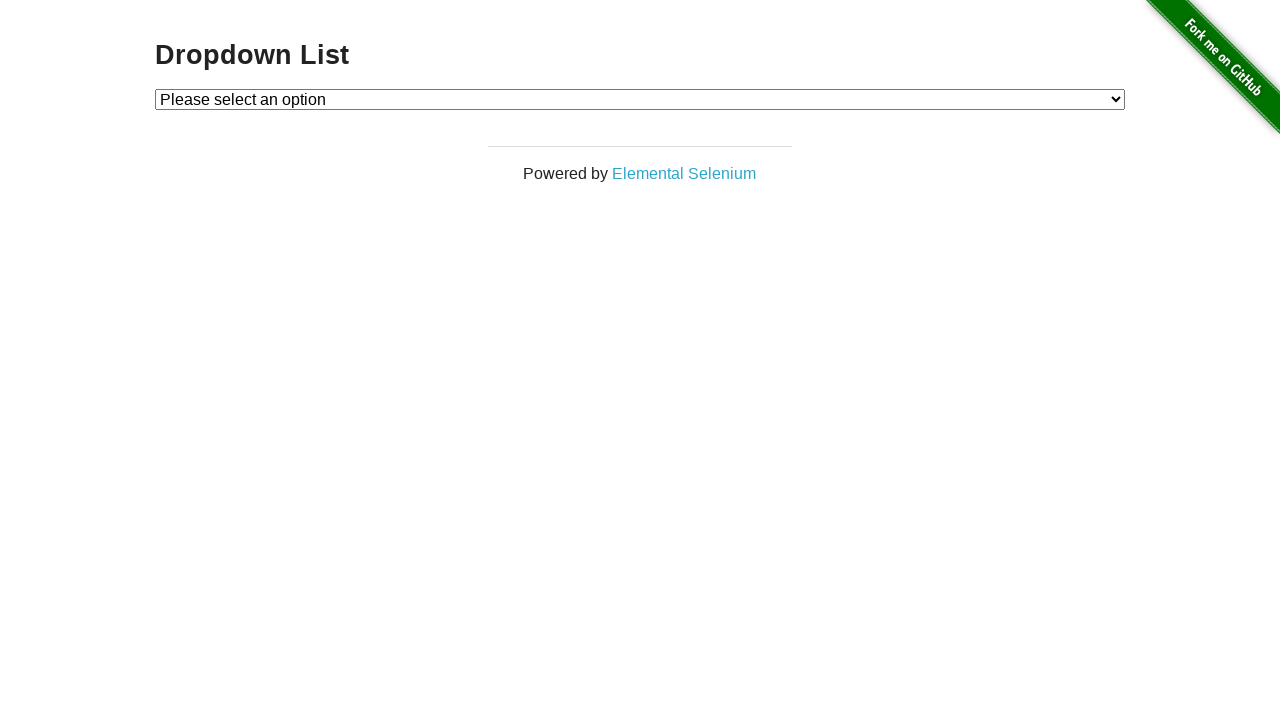

Located dropdown menu element
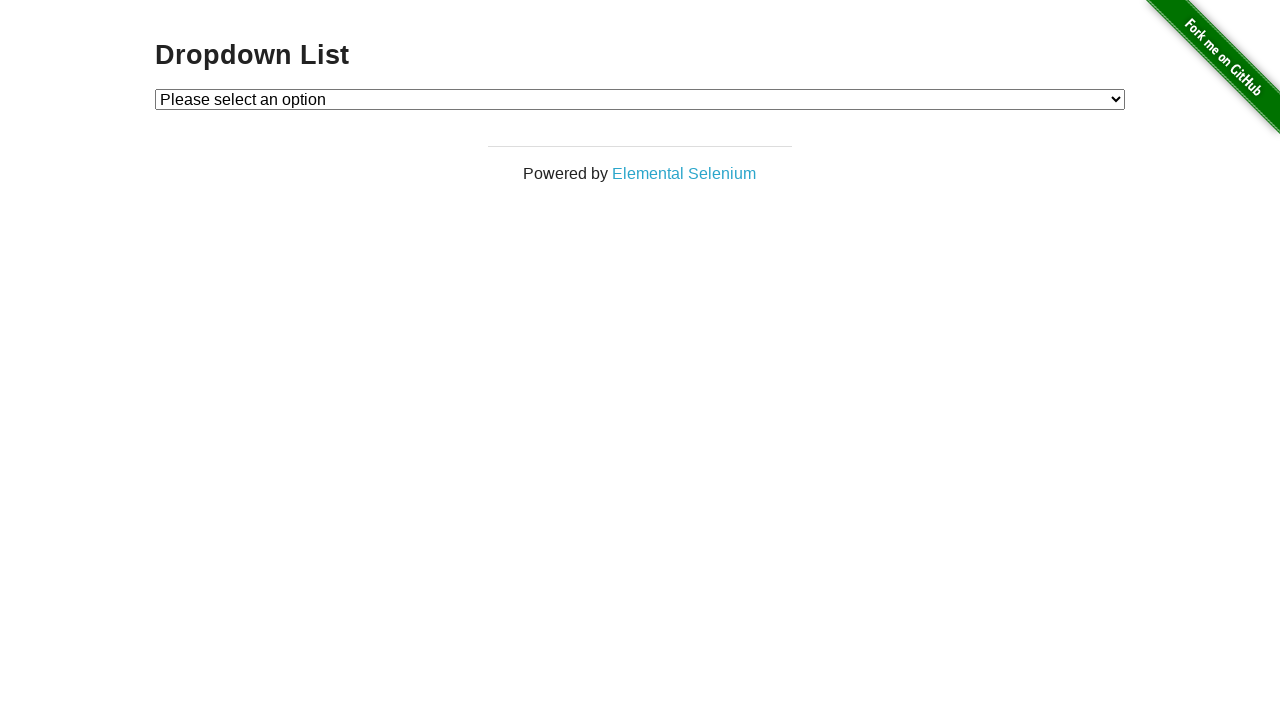

Selected Option 2 from dropdown menu using value-based selection on #dropdown
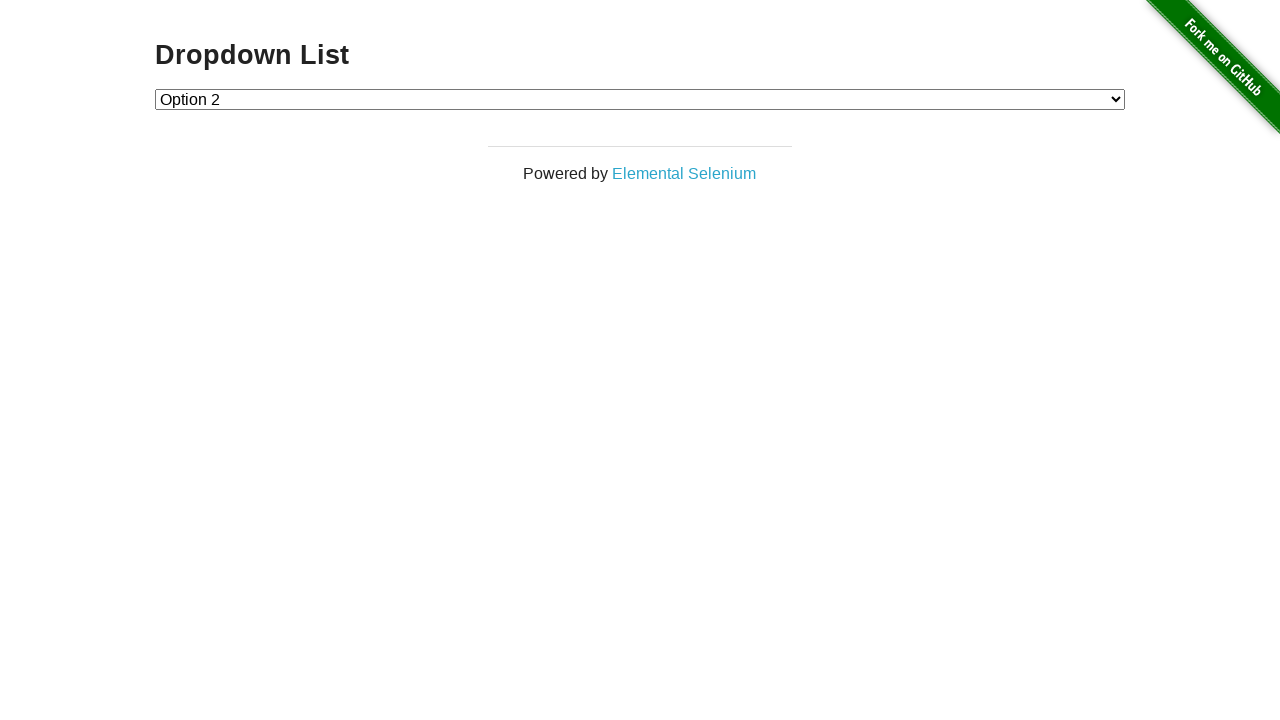

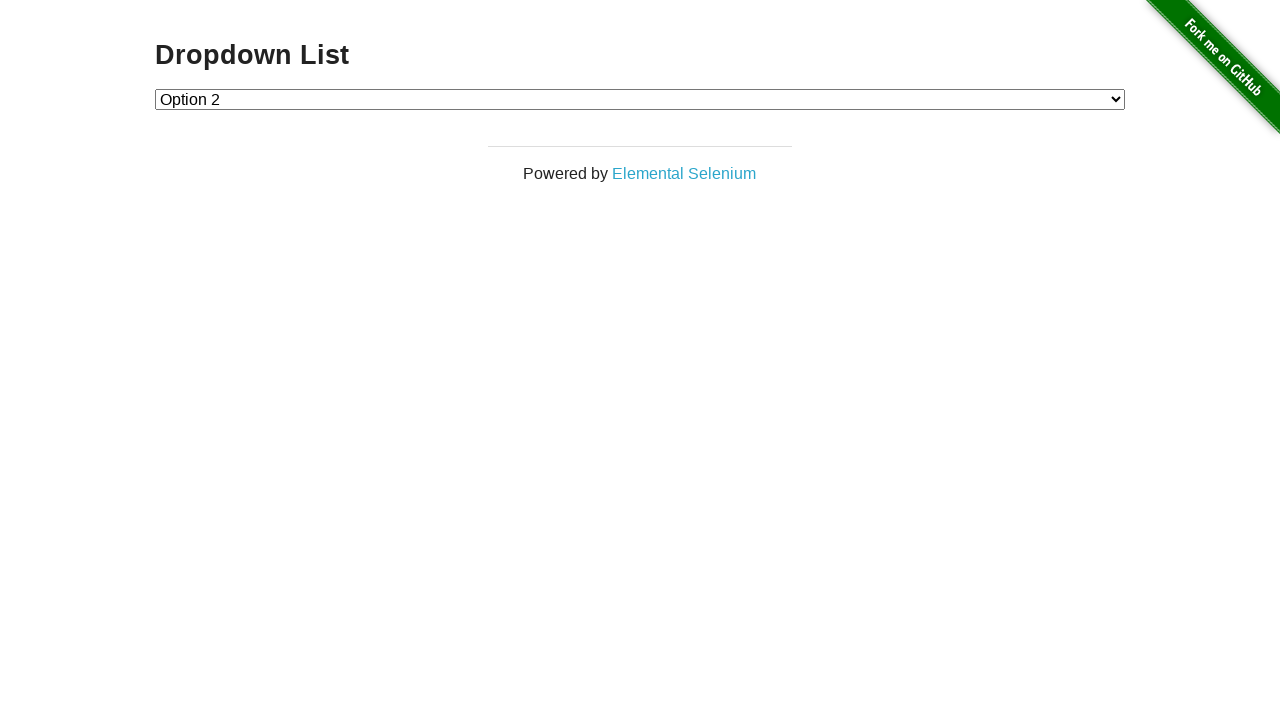